Tests nested iframe interaction by finding frames within frames and clicking a button with specific styling in the nested frame

Starting URL: https://leafground.com/frame.xhtml

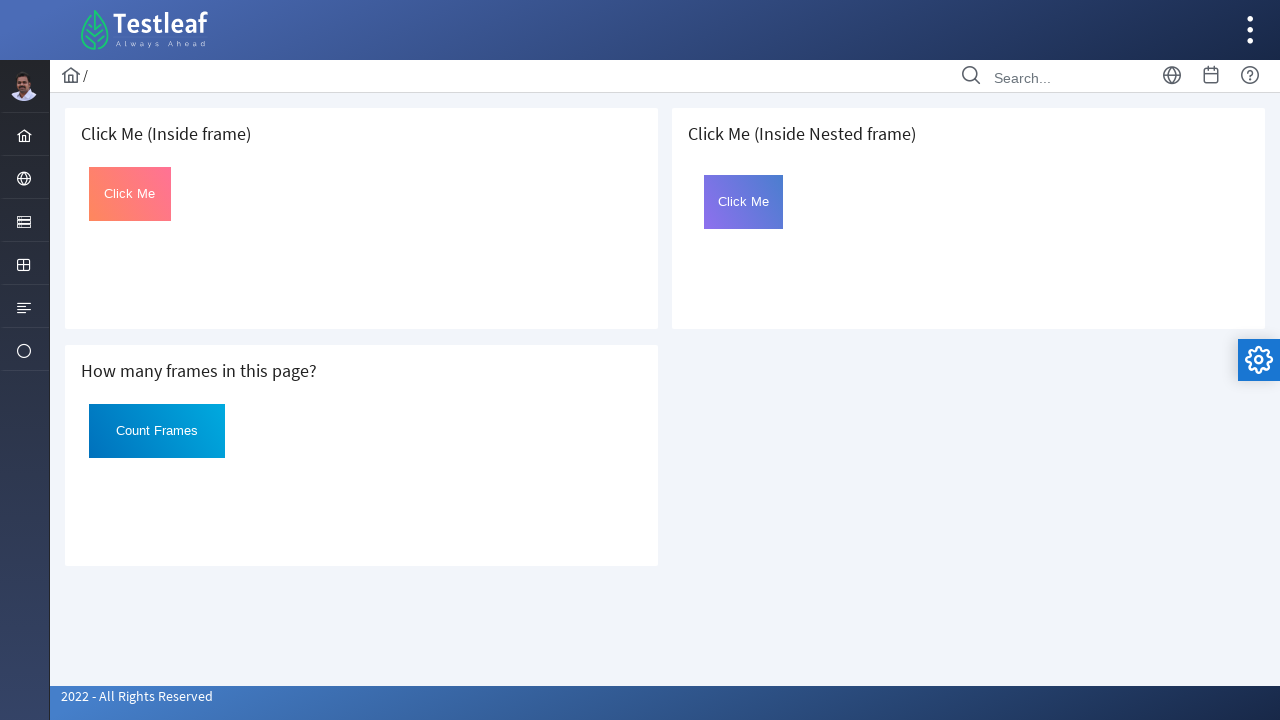

Retrieved all iframe elements from the page
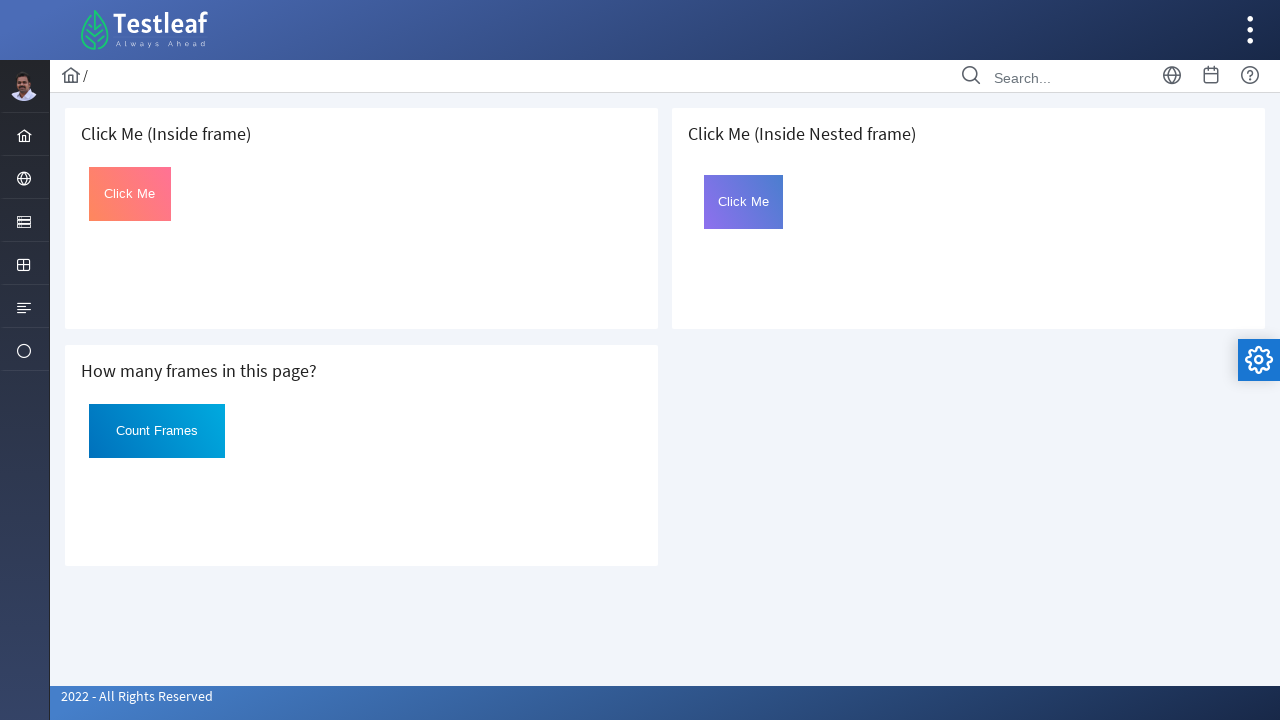

Switched to frame at index 1
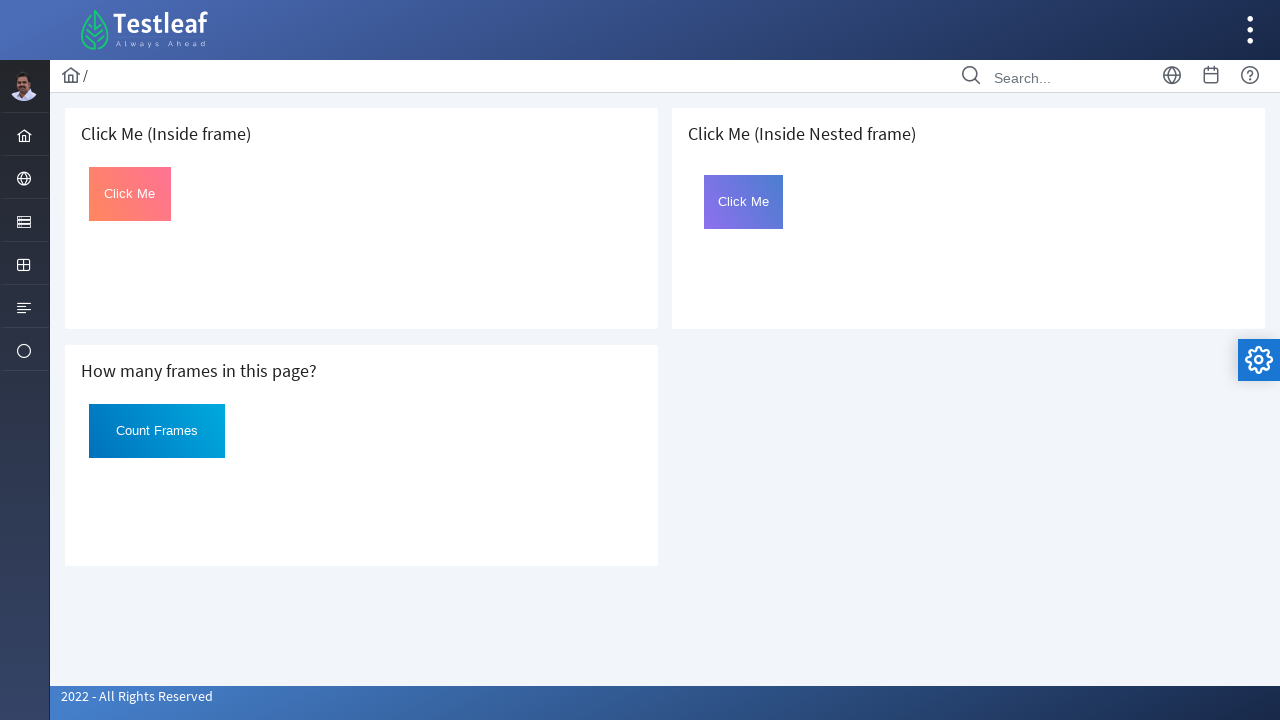

Found 0 inner frames in current frame
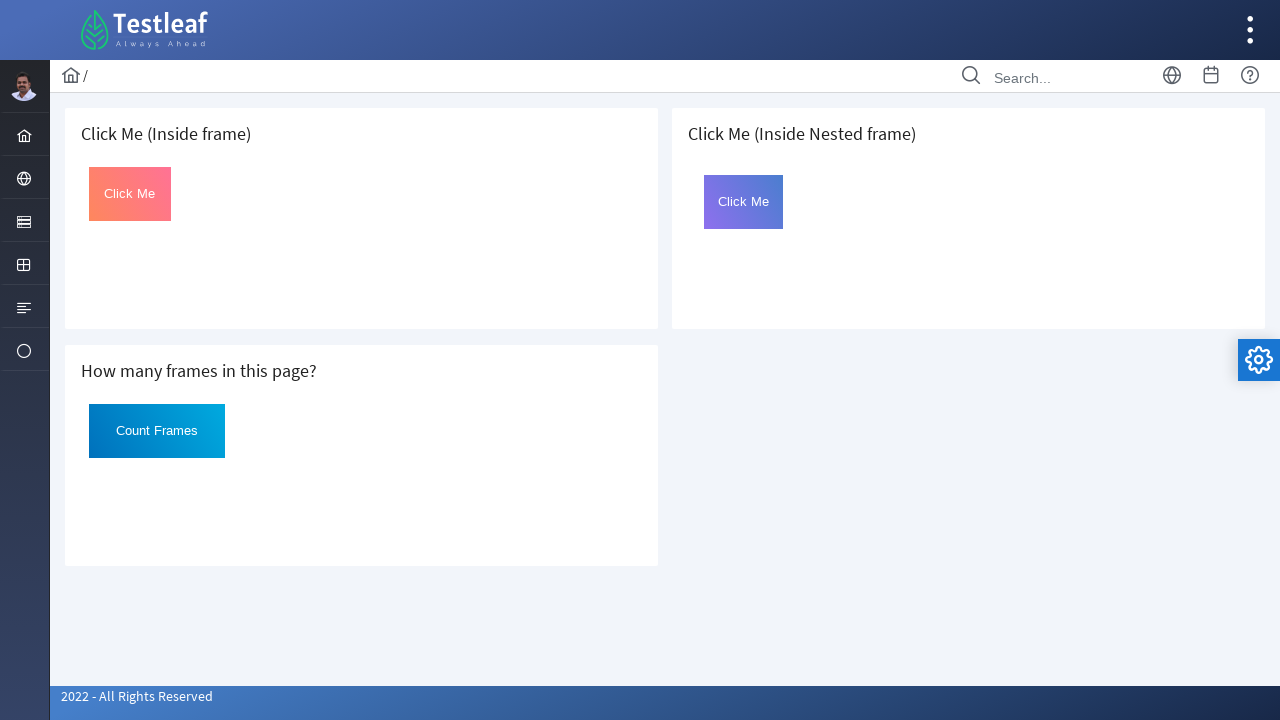

Switched to frame at index 2
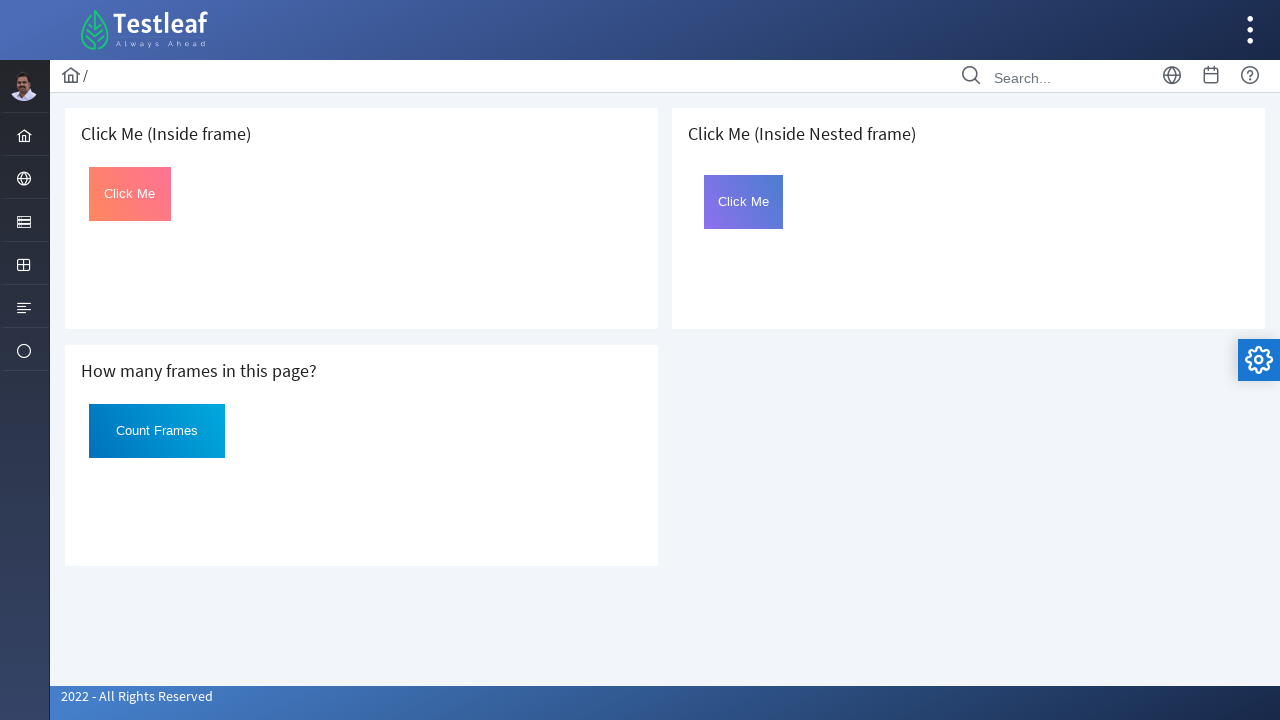

Found 0 inner frames in current frame
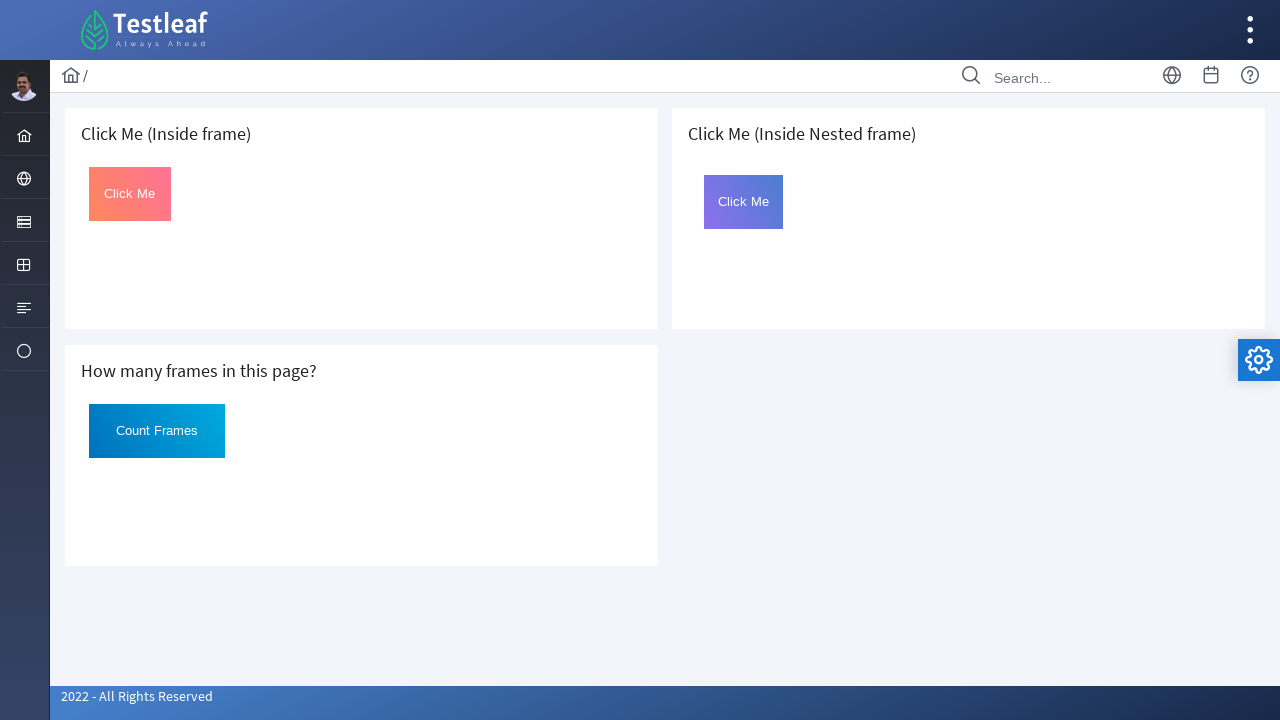

Switched to frame at index 3
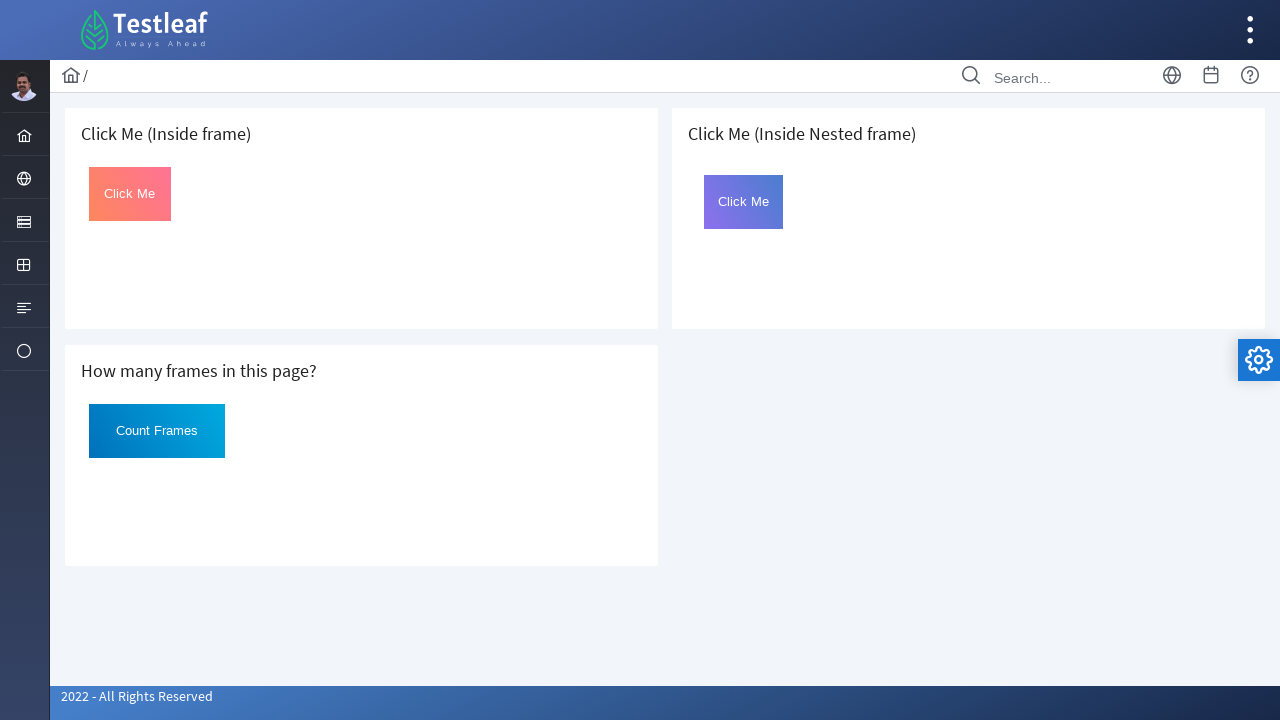

Found 1 inner frames in current frame
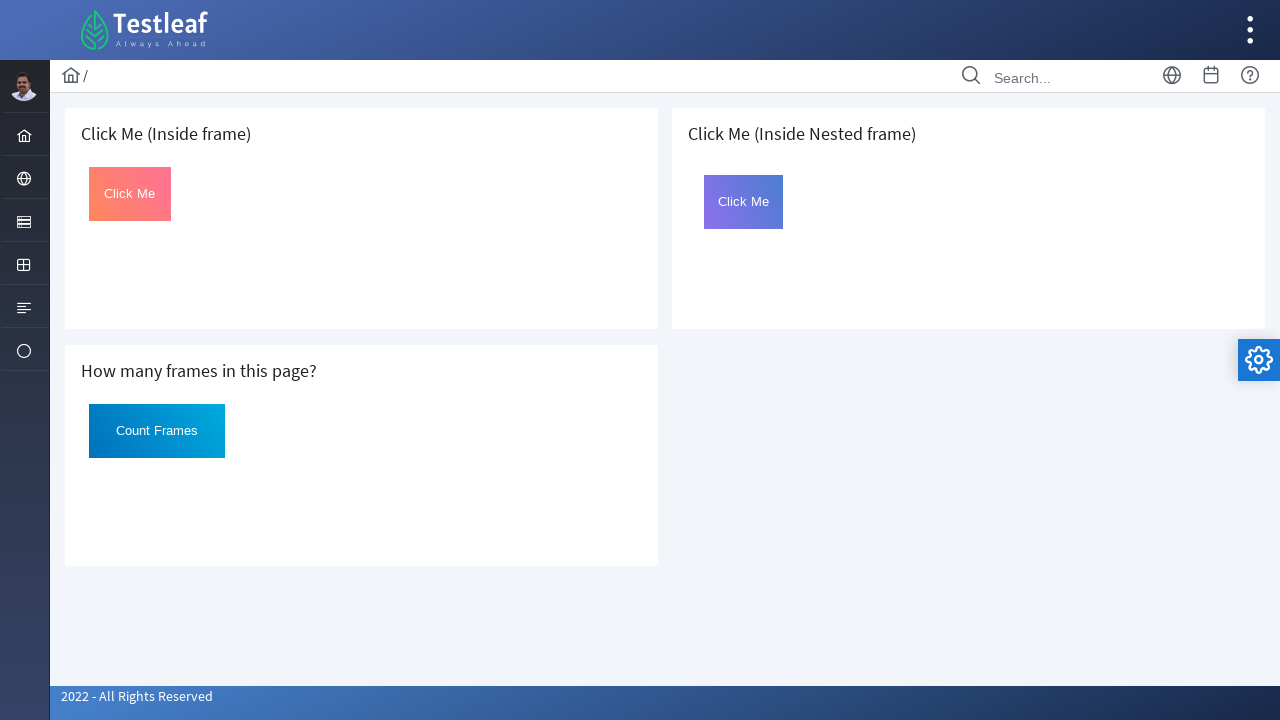

Searched for nested frame named 'frame2'
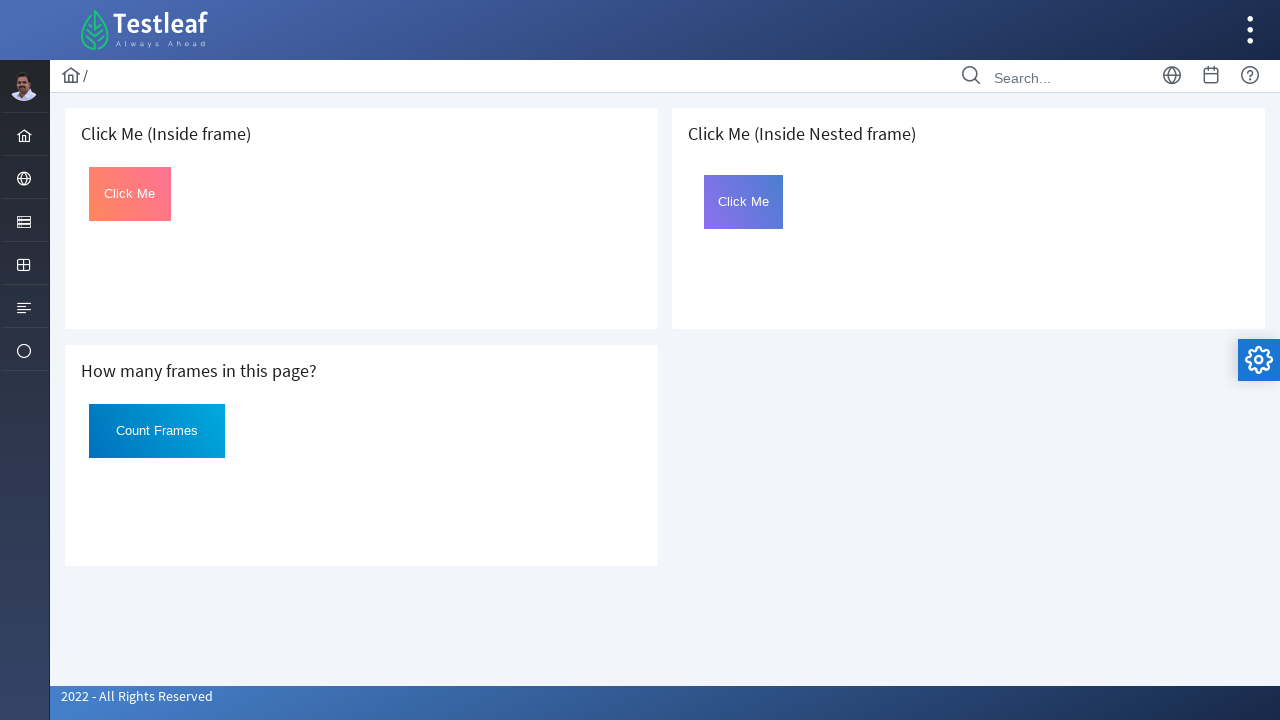

Located target element with id 'Click' and blue styling in nested frame
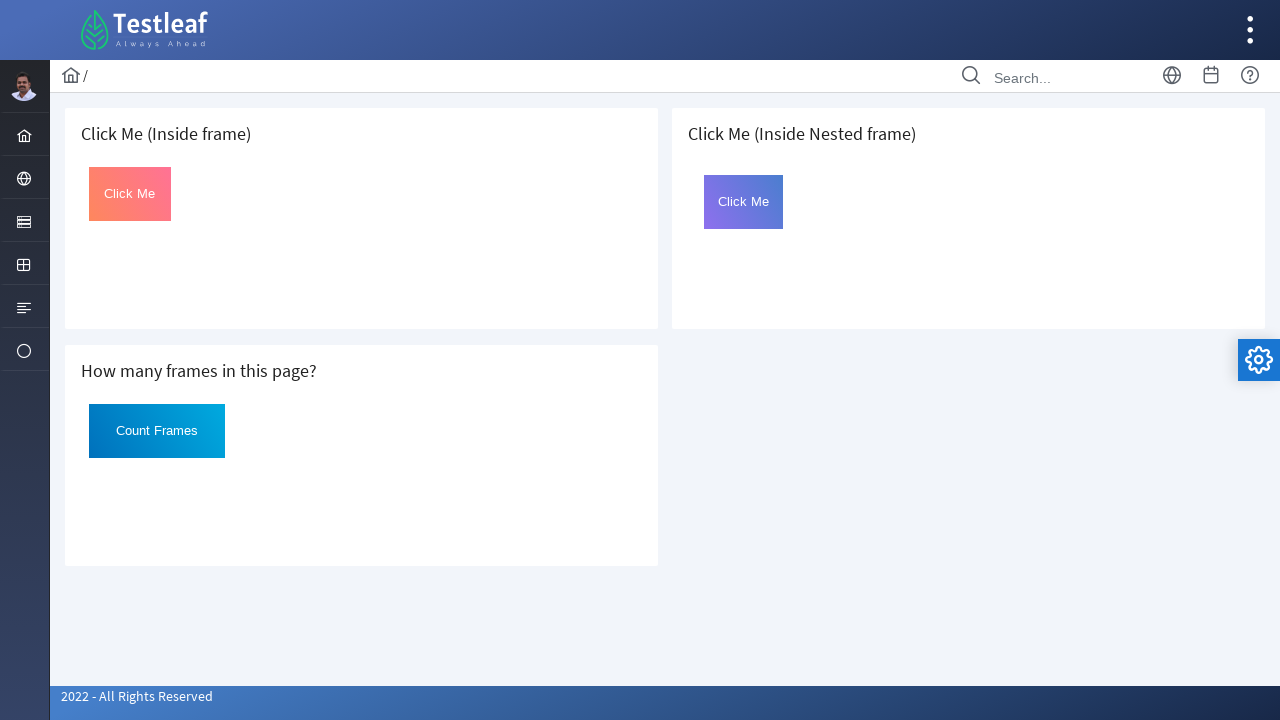

Clicked the styled button element in nested frame
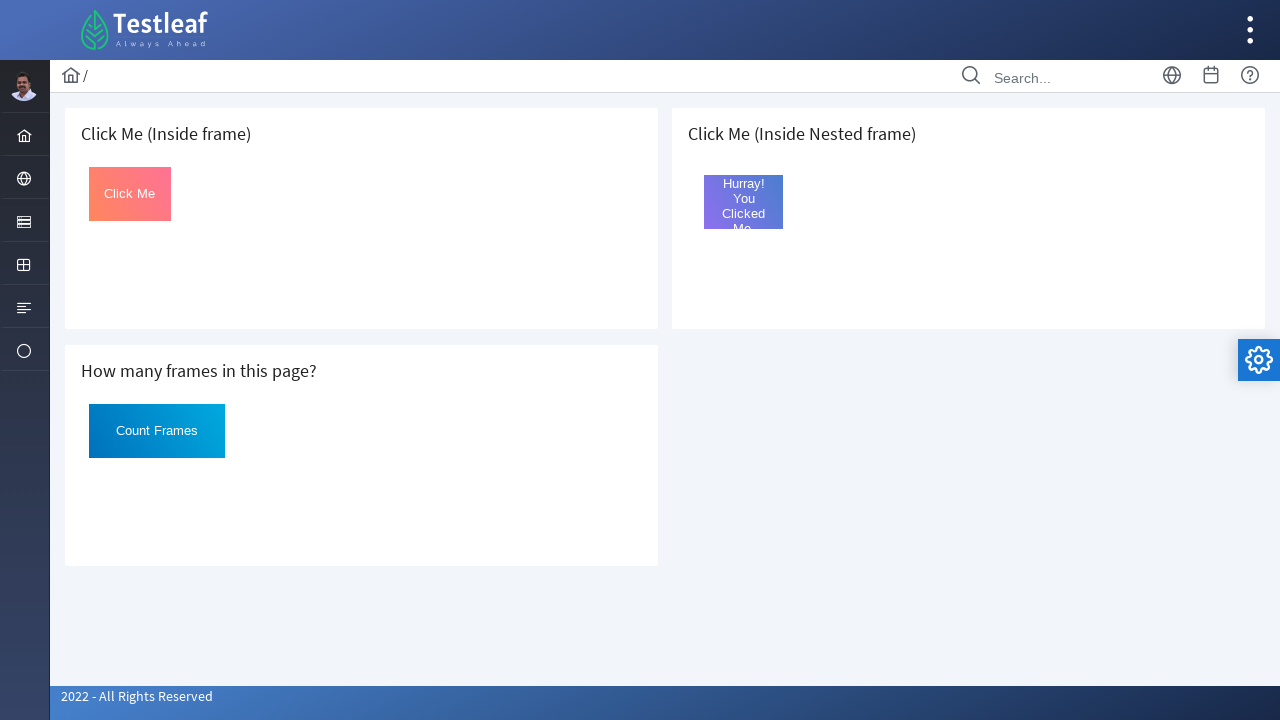

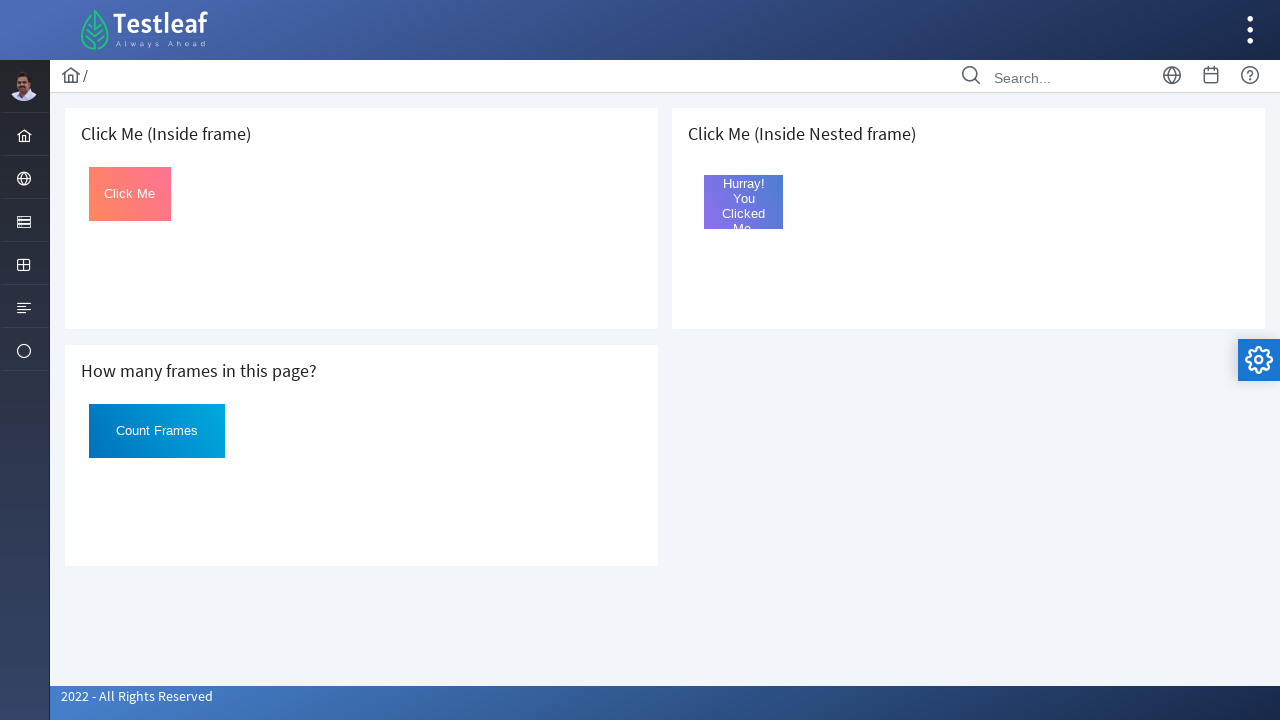